Tests login form validation by entering invalid username with blank password and verifying error message

Starting URL: https://www.saucedemo.com

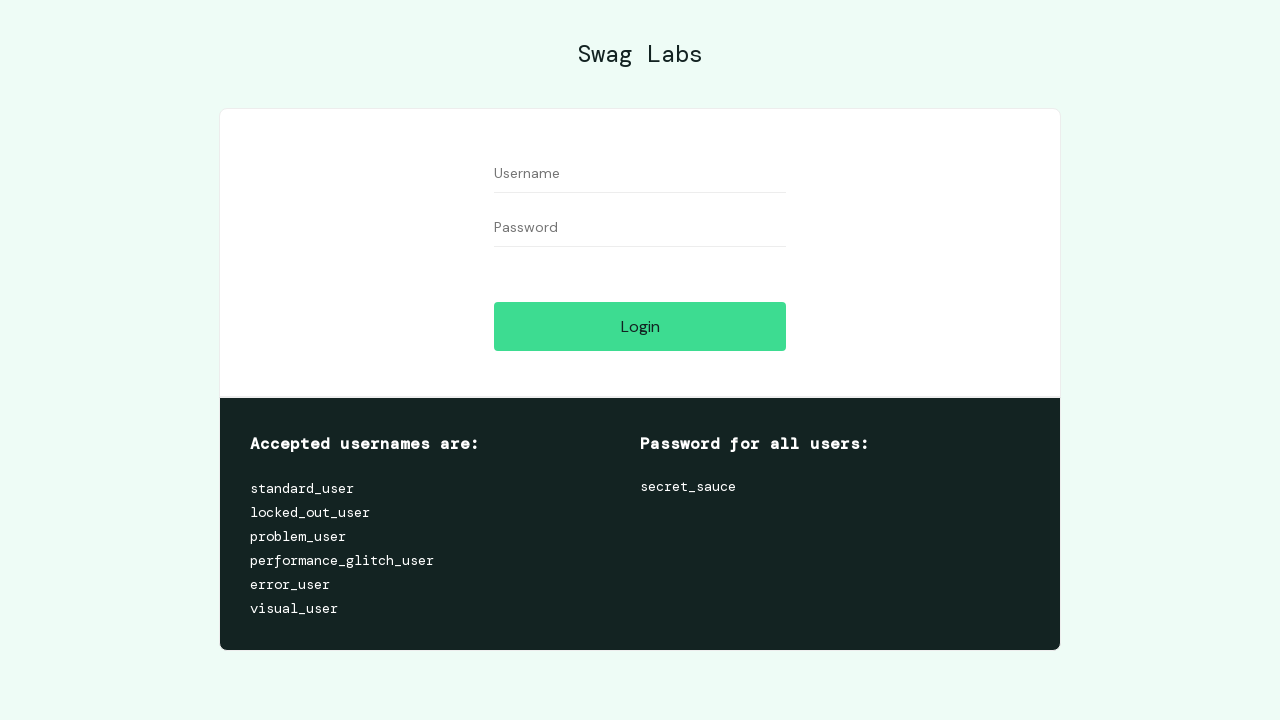

Navigated to Sauce Demo login page
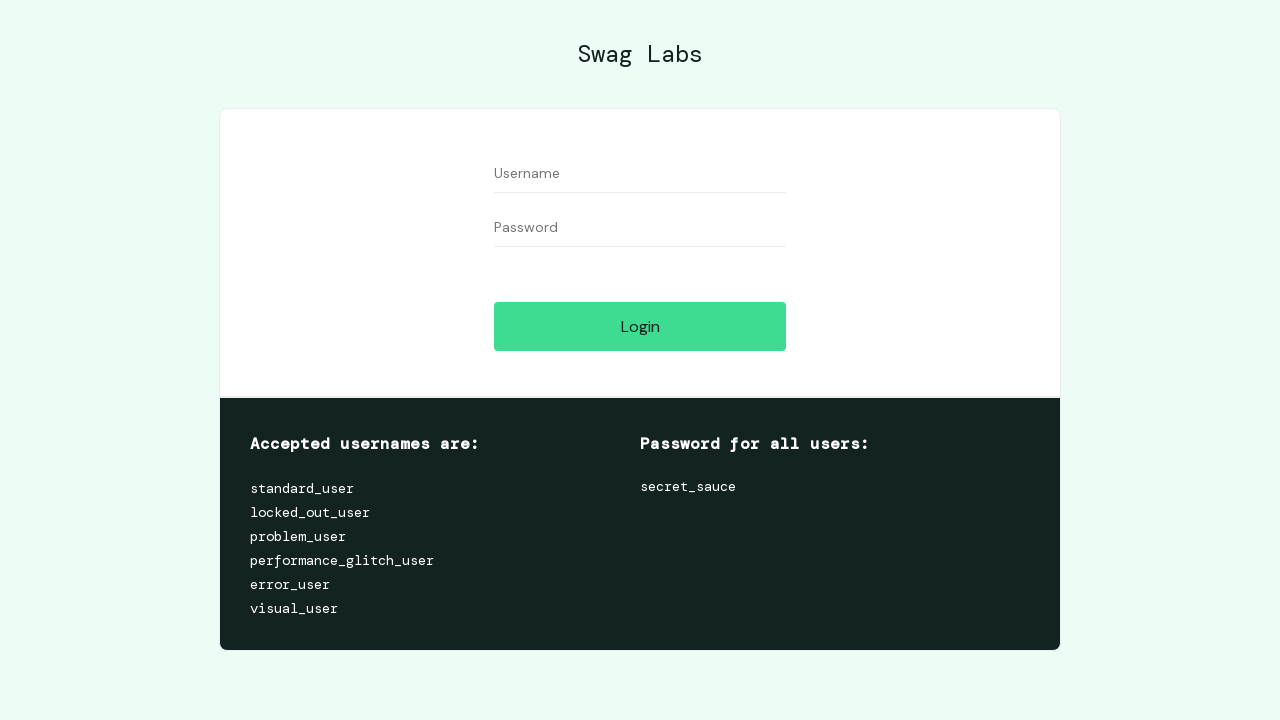

Entered invalid username 'test1' in username field on #user-name
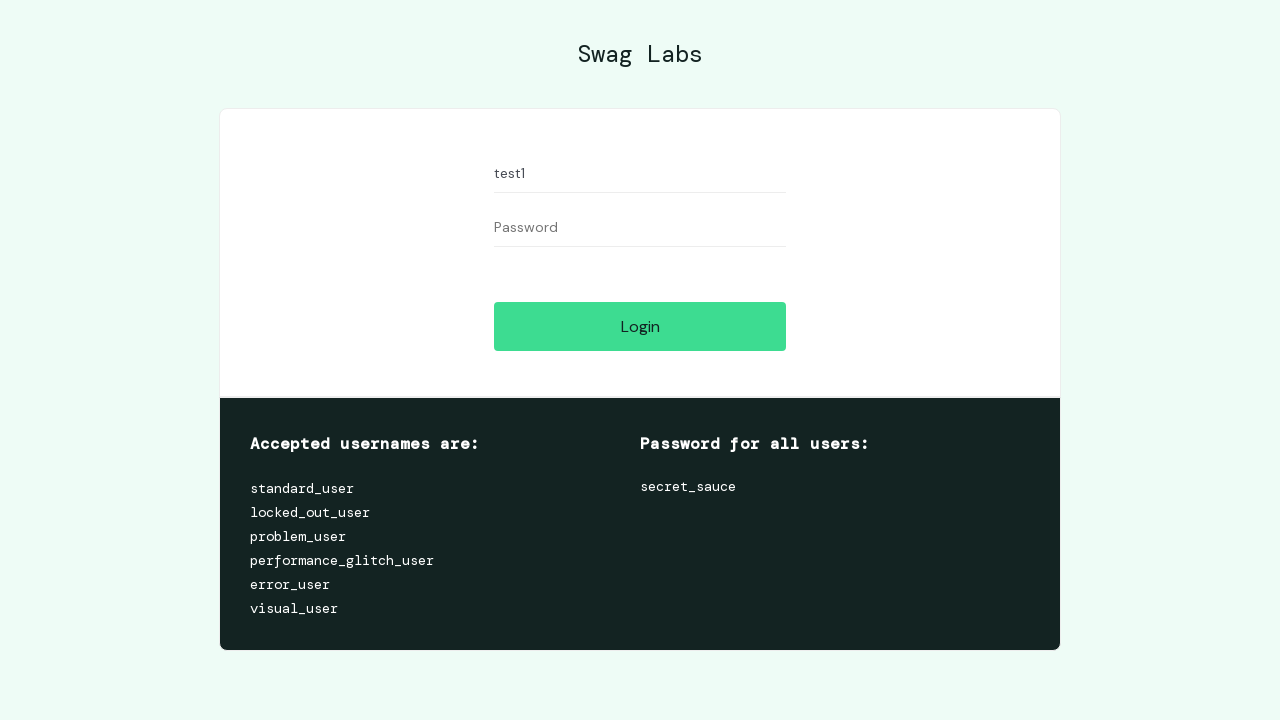

Left password field blank on #password
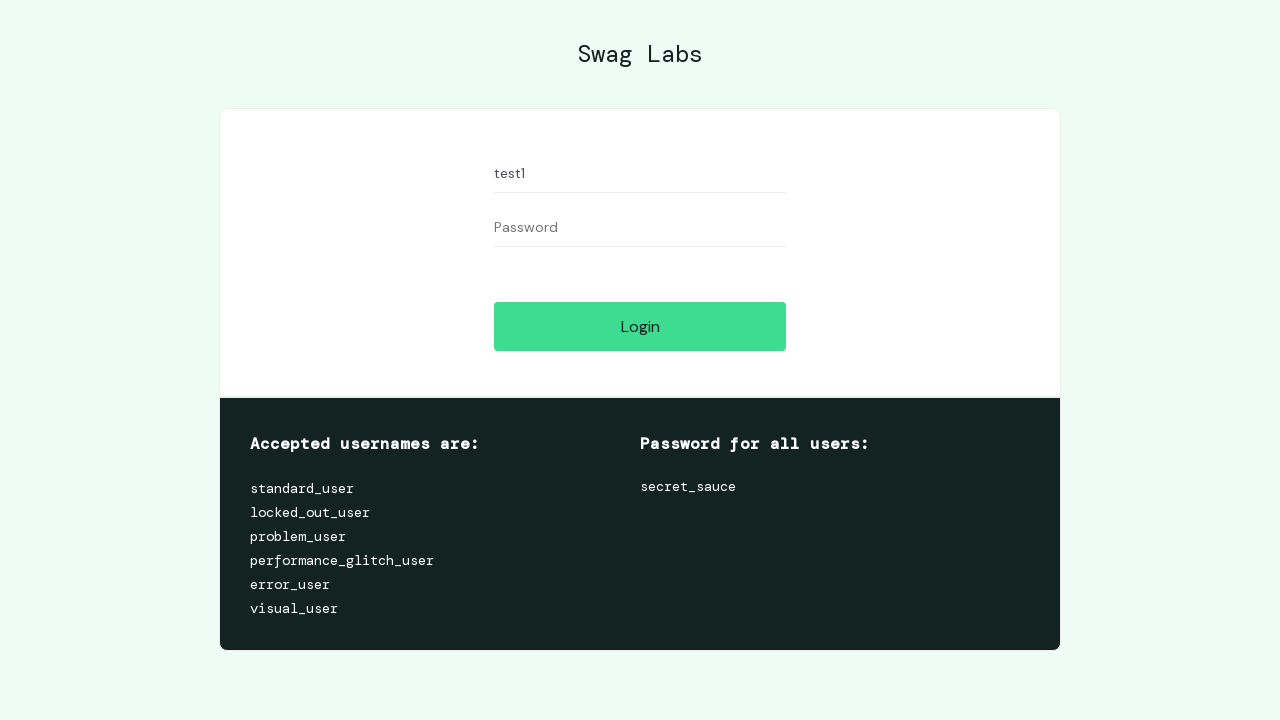

Clicked login button to trigger form validation at (640, 326) on #login-button
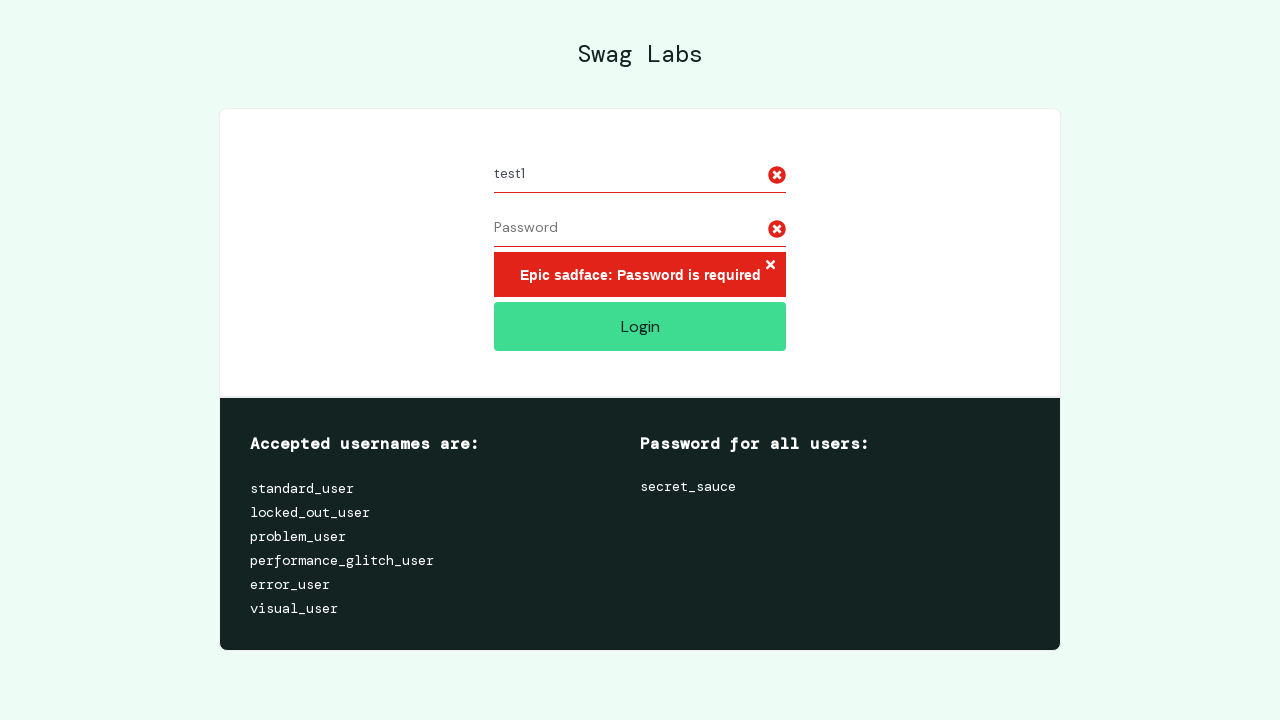

Error message appeared on login form
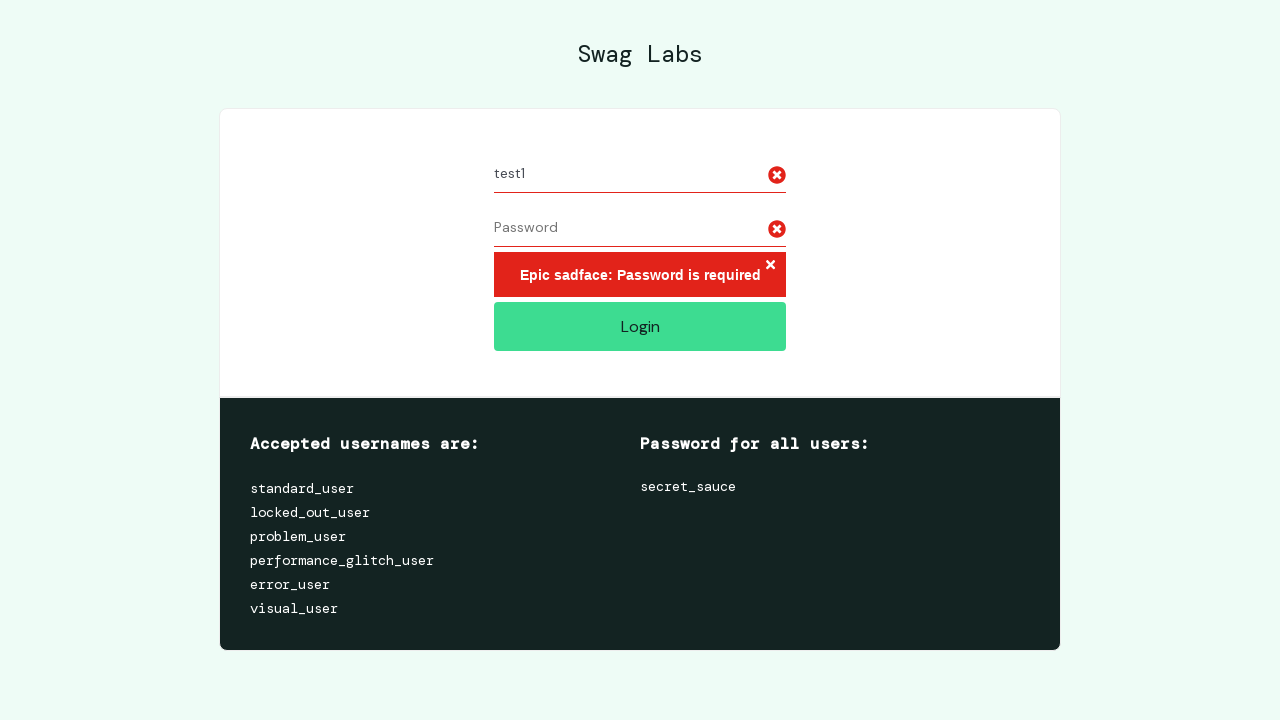

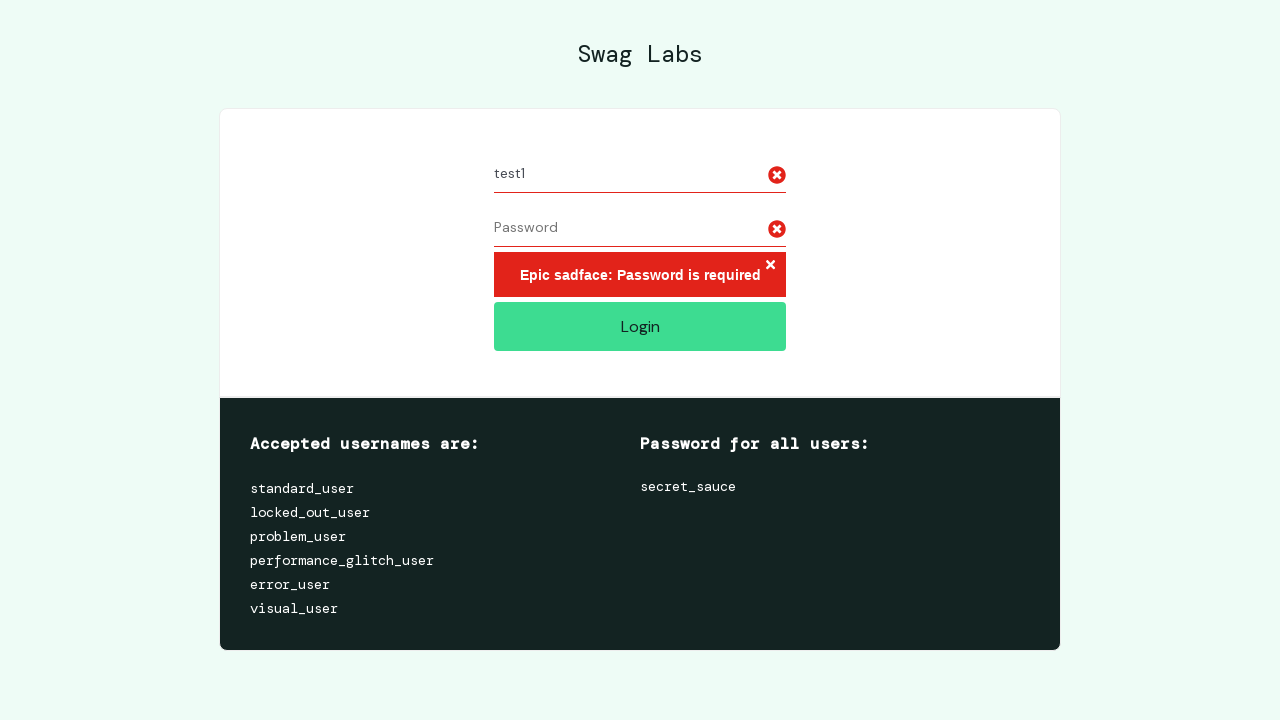